Solves a mathematical puzzle by calculating a function value, filling in the answer, checking a checkbox and radio button, then submitting the form

Starting URL: https://SunInJuly.github.io/execute_script.html

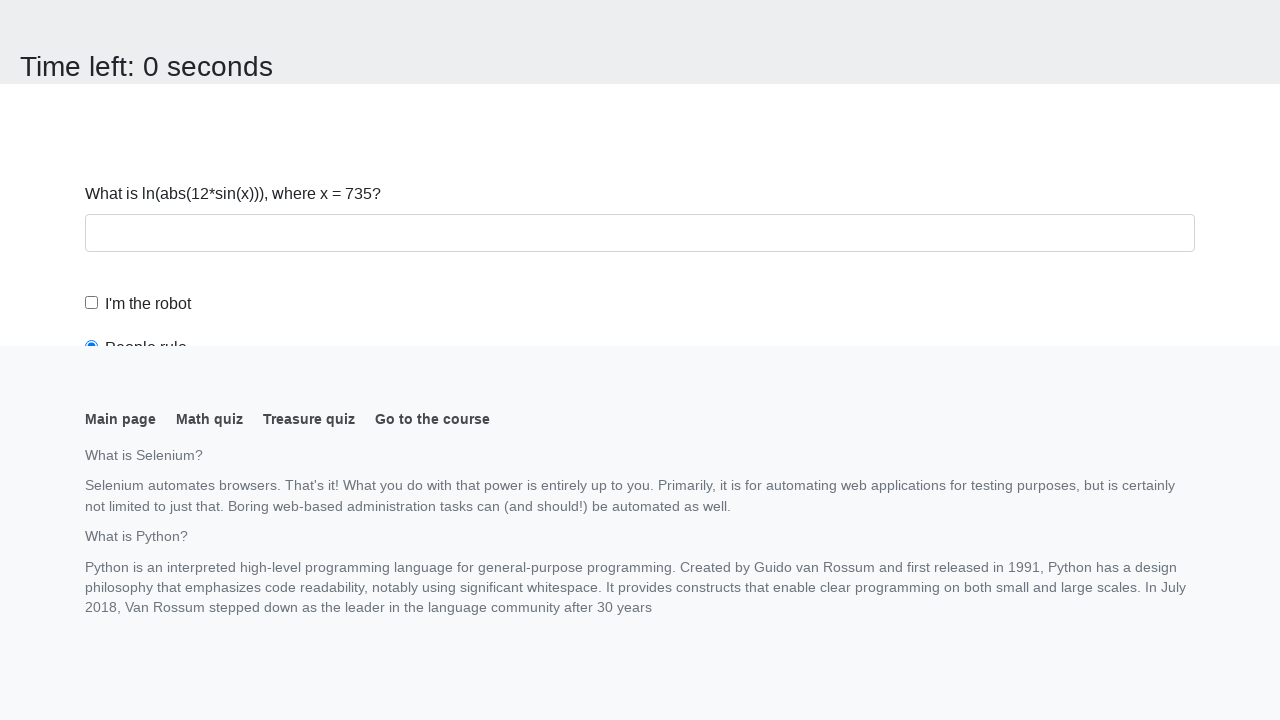

Navigated to the puzzle page
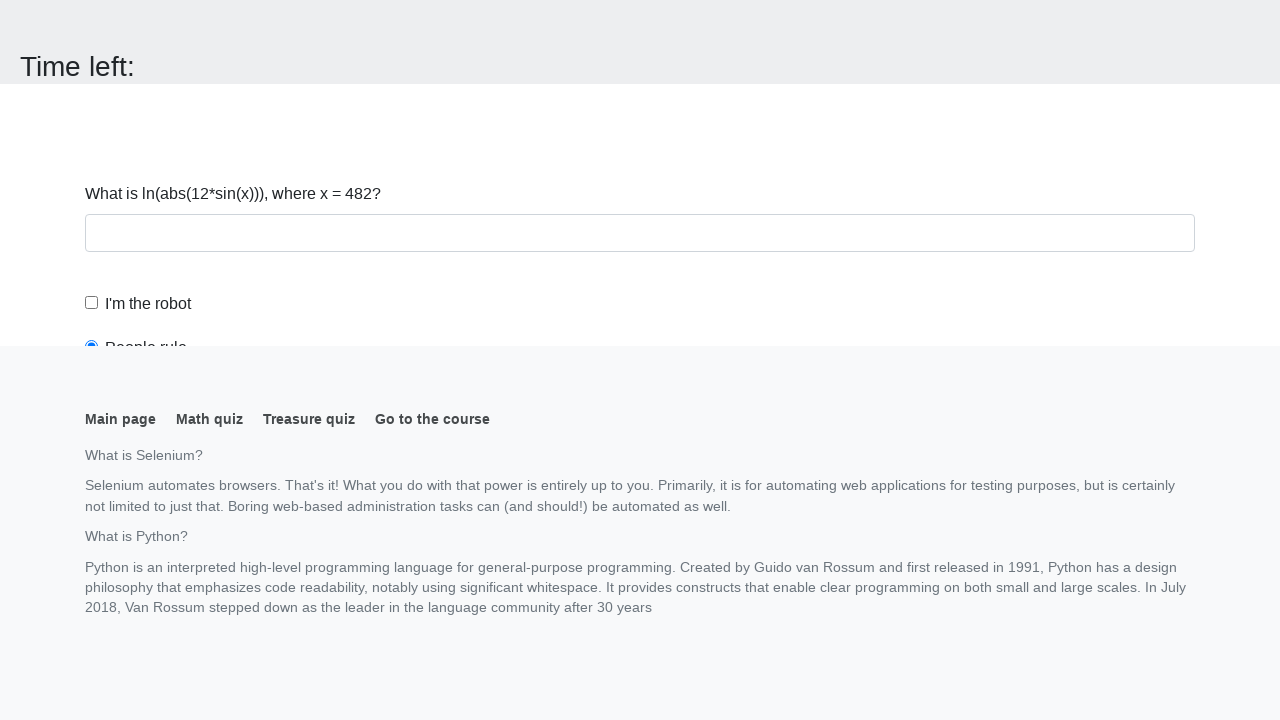

Retrieved x value from page: 482
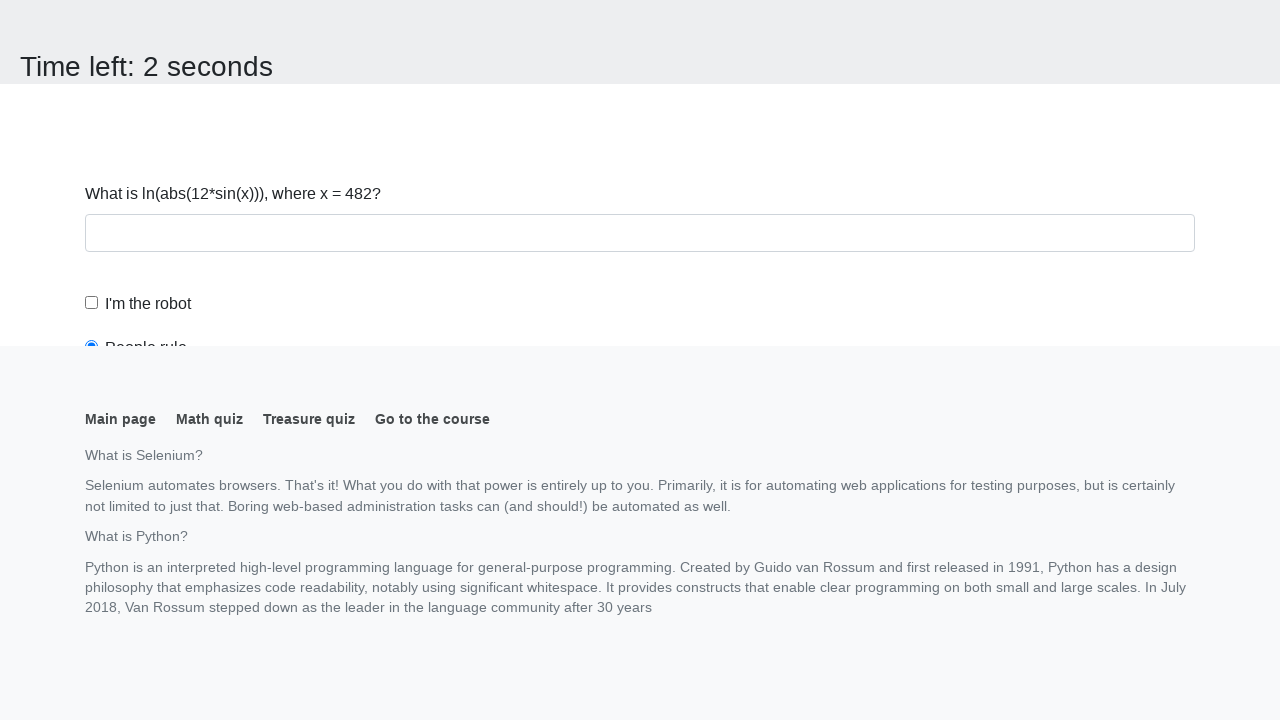

Calculated y value: 2.4571623835286913
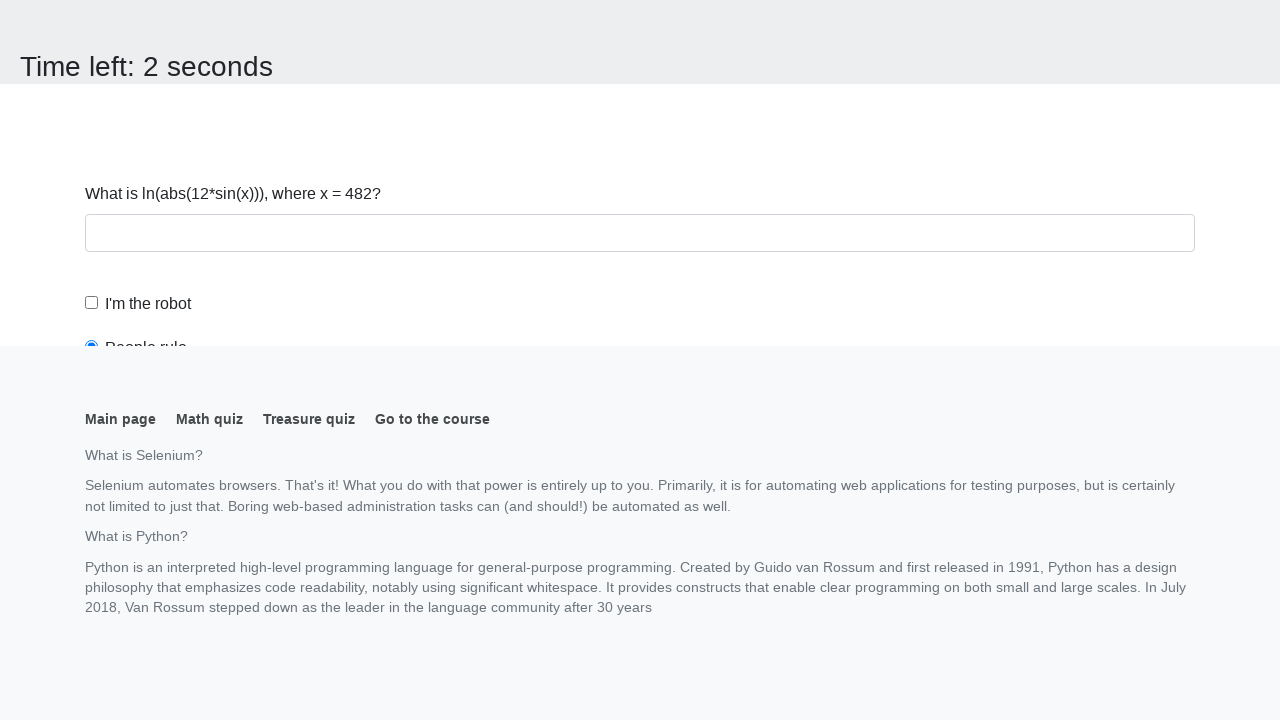

Filled answer field with calculated value: 2.4571623835286913 on #answer
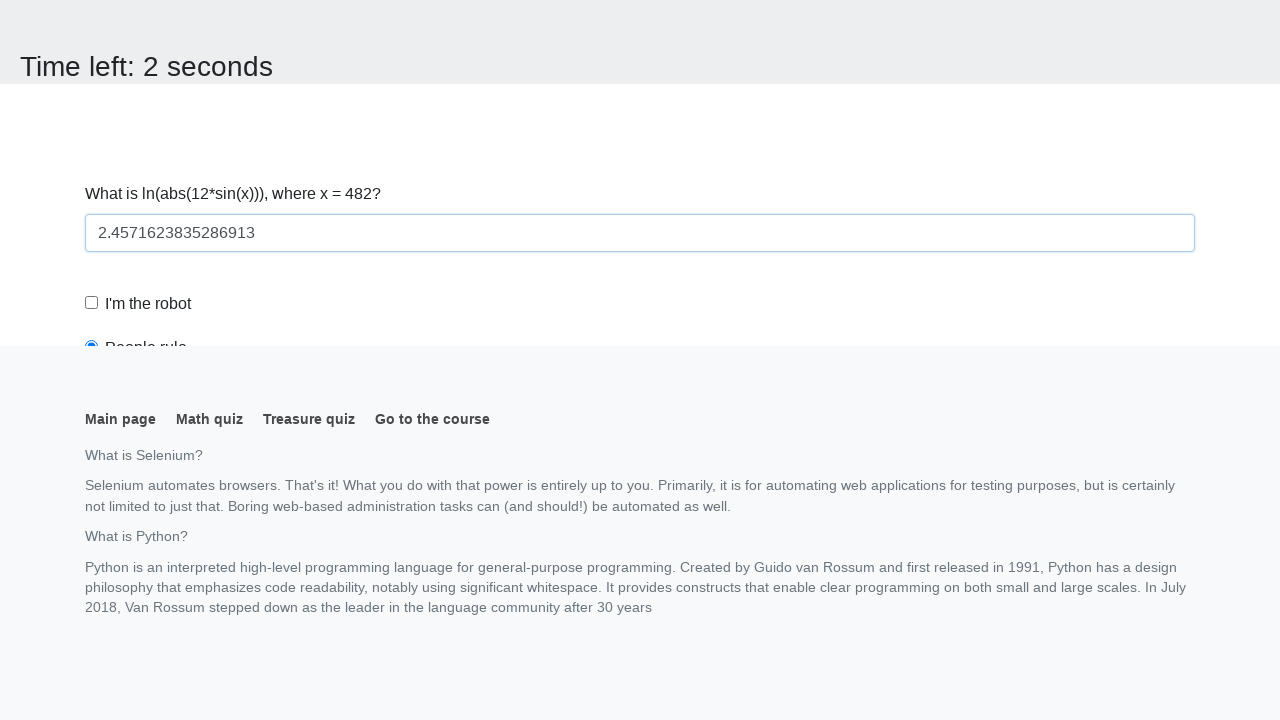

Scrolled down 150 pixels to reveal form elements
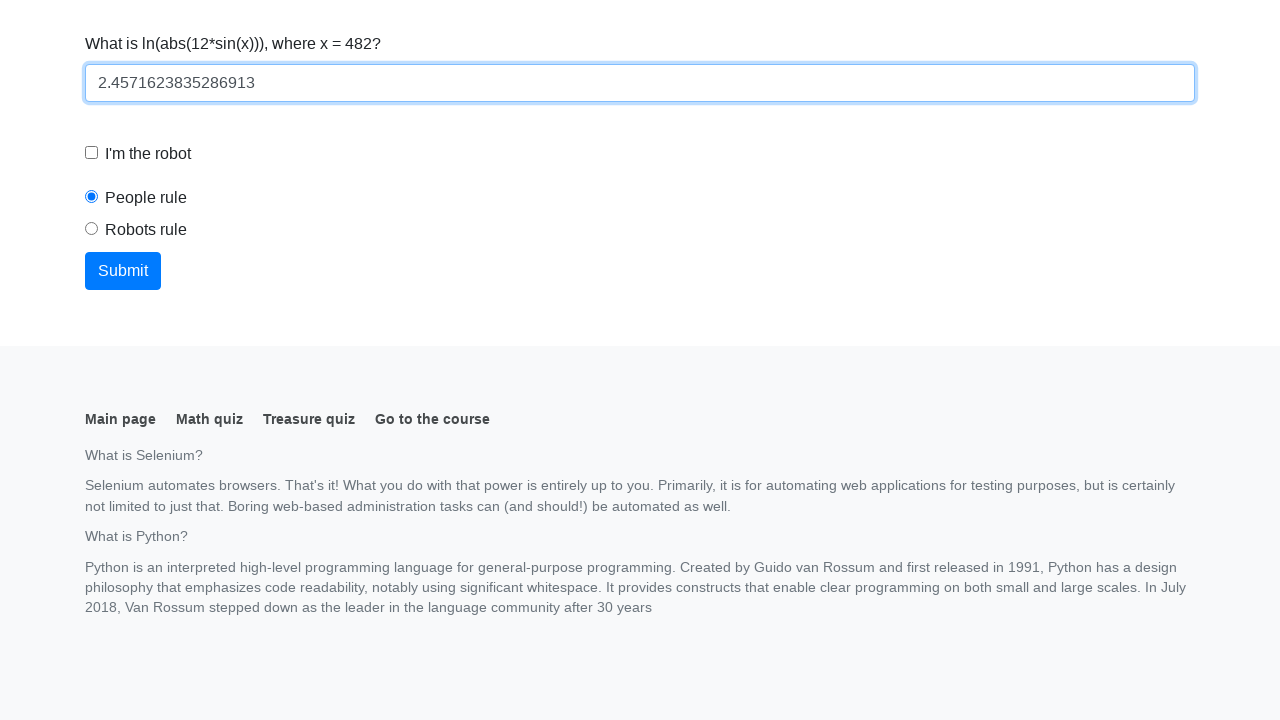

Checked the robot checkbox at (92, 153) on #robotCheckbox
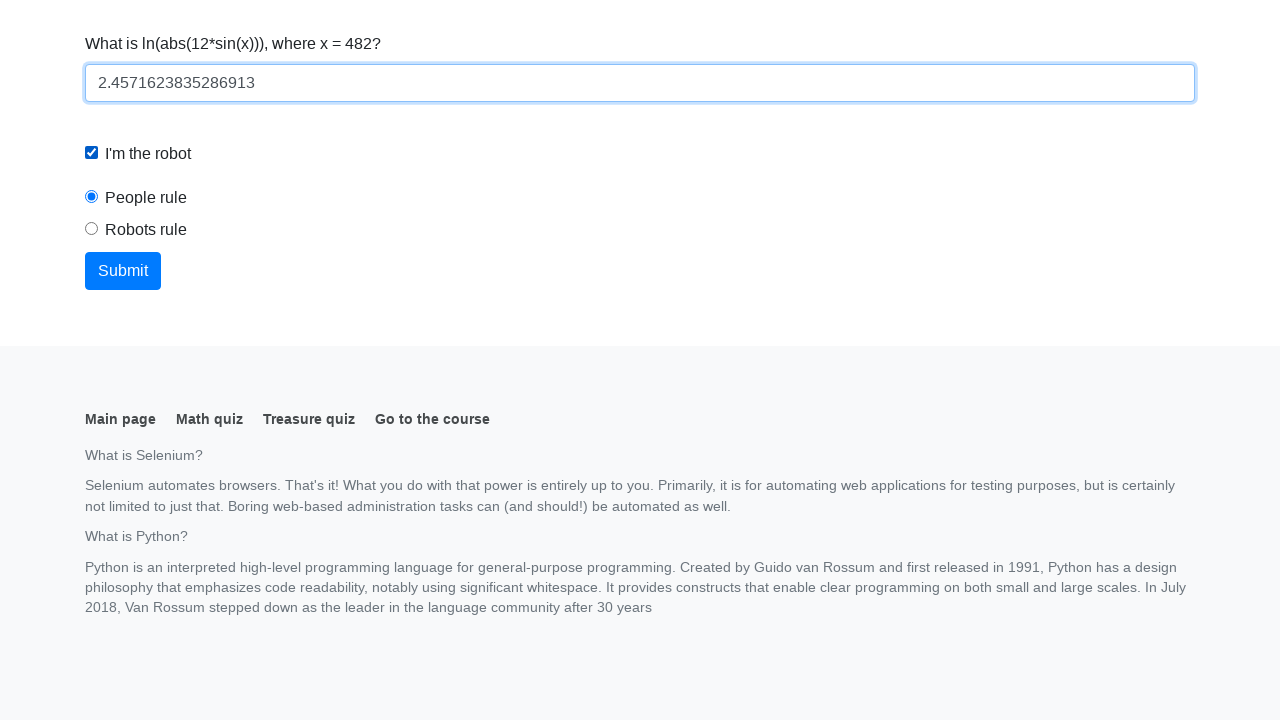

Selected the robots rule radio button at (92, 229) on #robotsRule
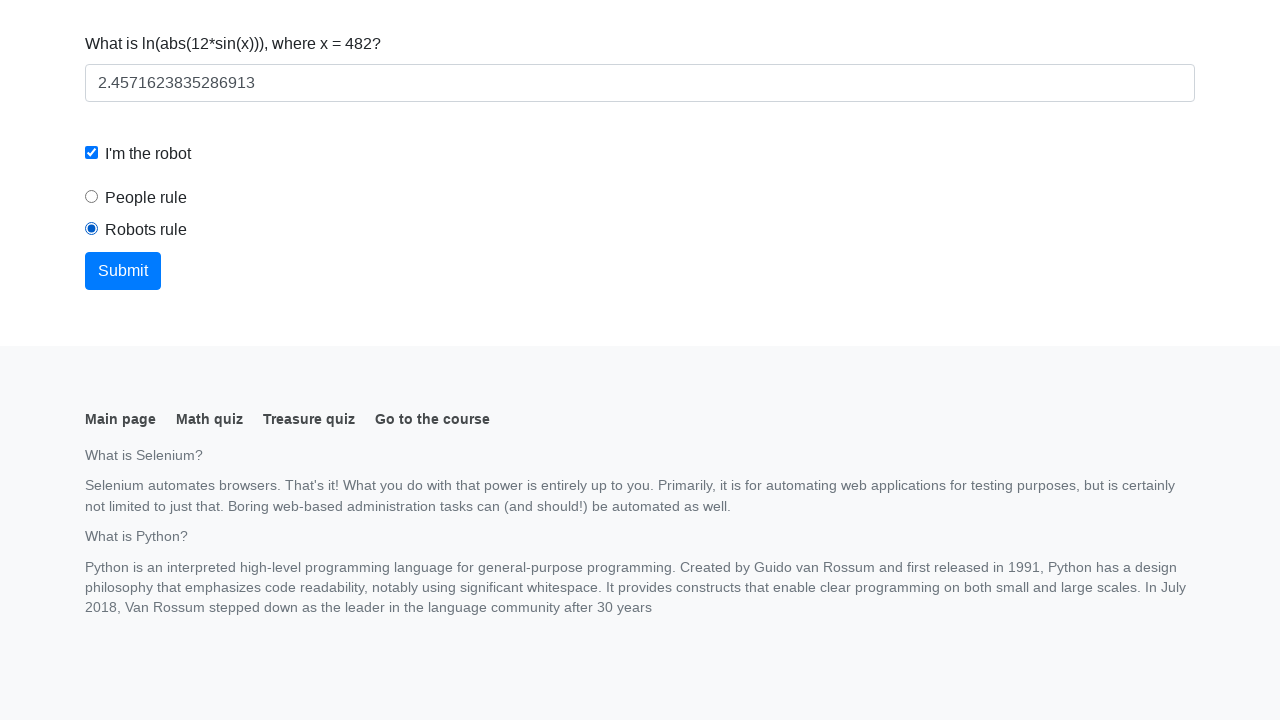

Clicked the submit button at (123, 271) on .btn.btn-primary
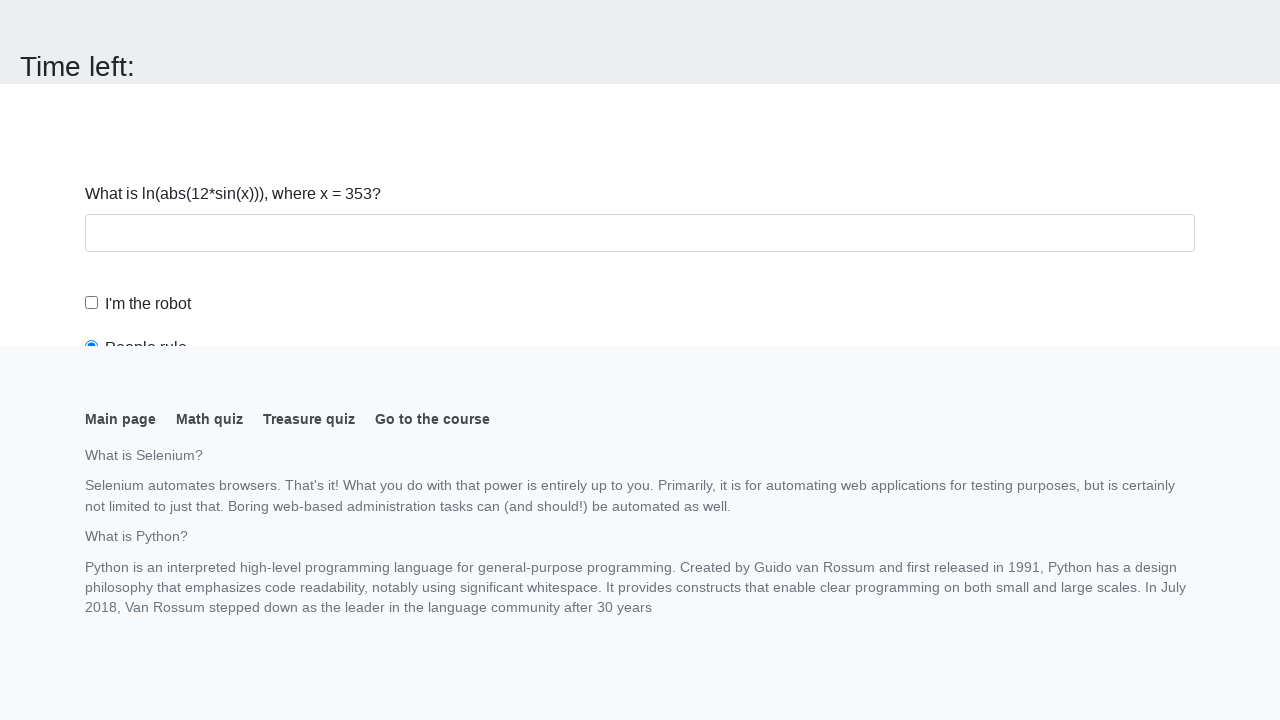

Set up alert handler to accept dialogs
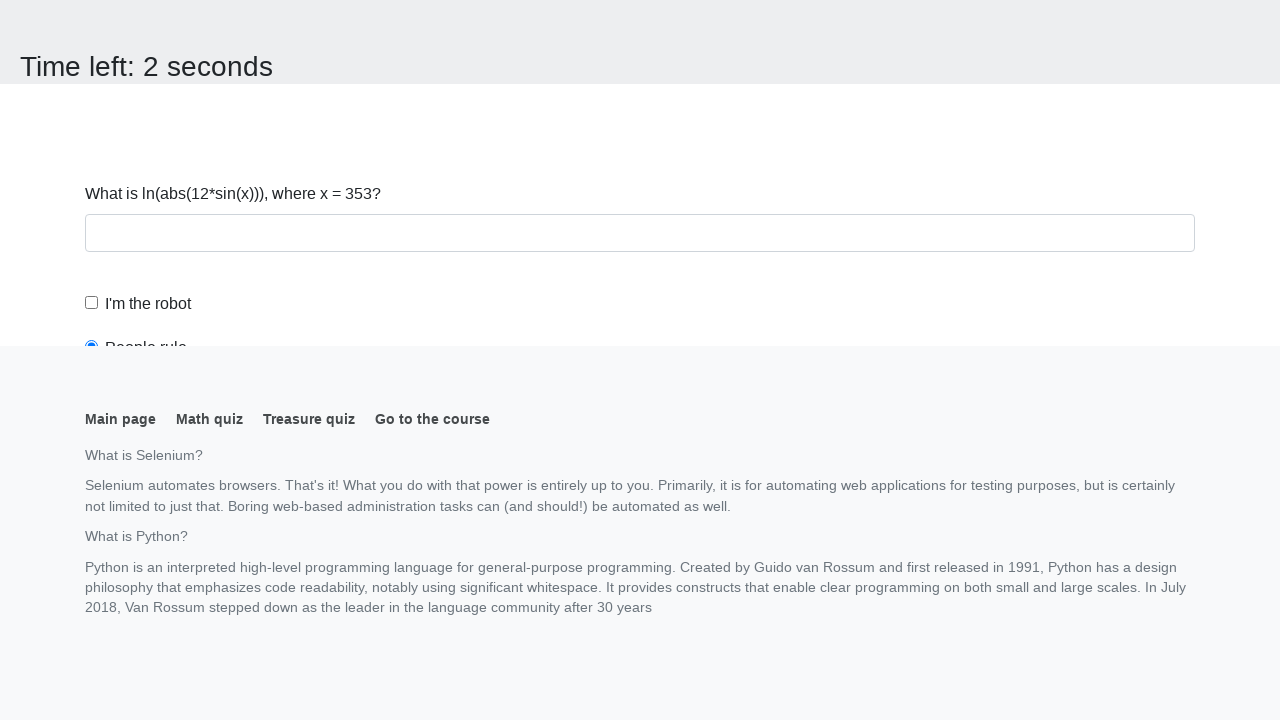

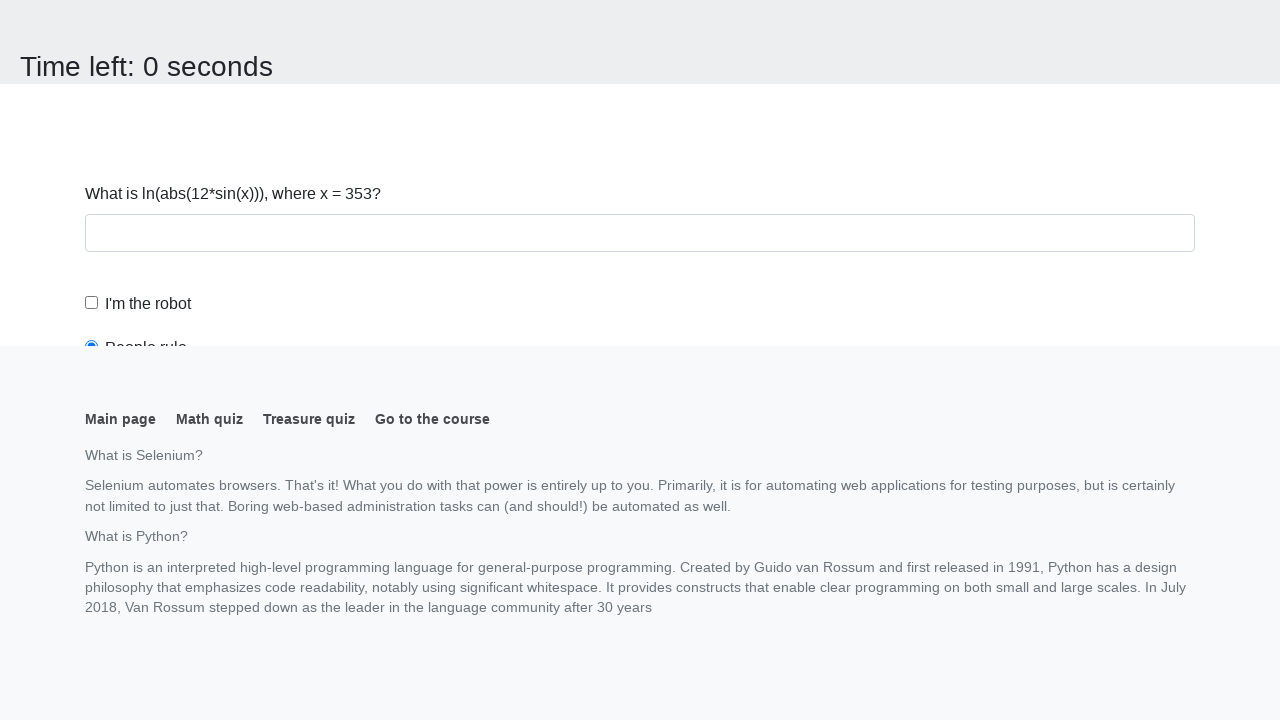